Tests file download functionality by clicking on a download link and verifying the file is downloaded

Starting URL: https://the-internet.herokuapp.com/download

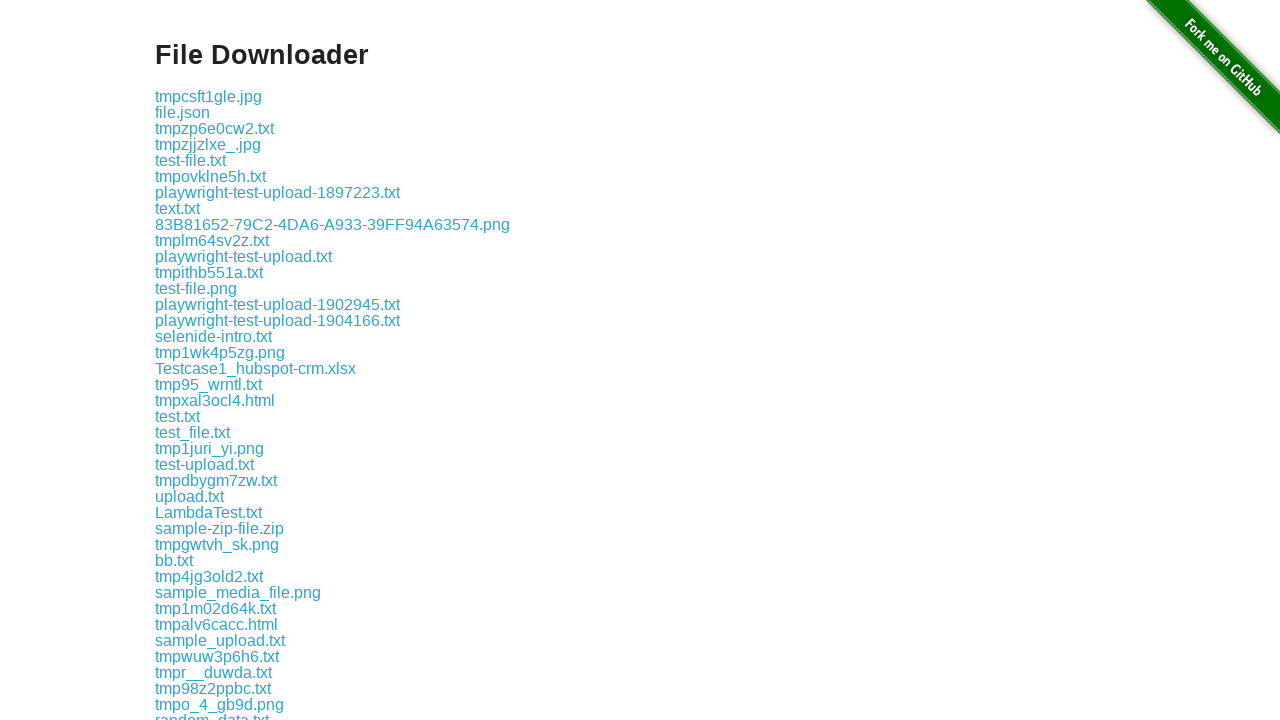

Clicked download link for some-file.txt at (198, 360) on a:text('some-file.txt')
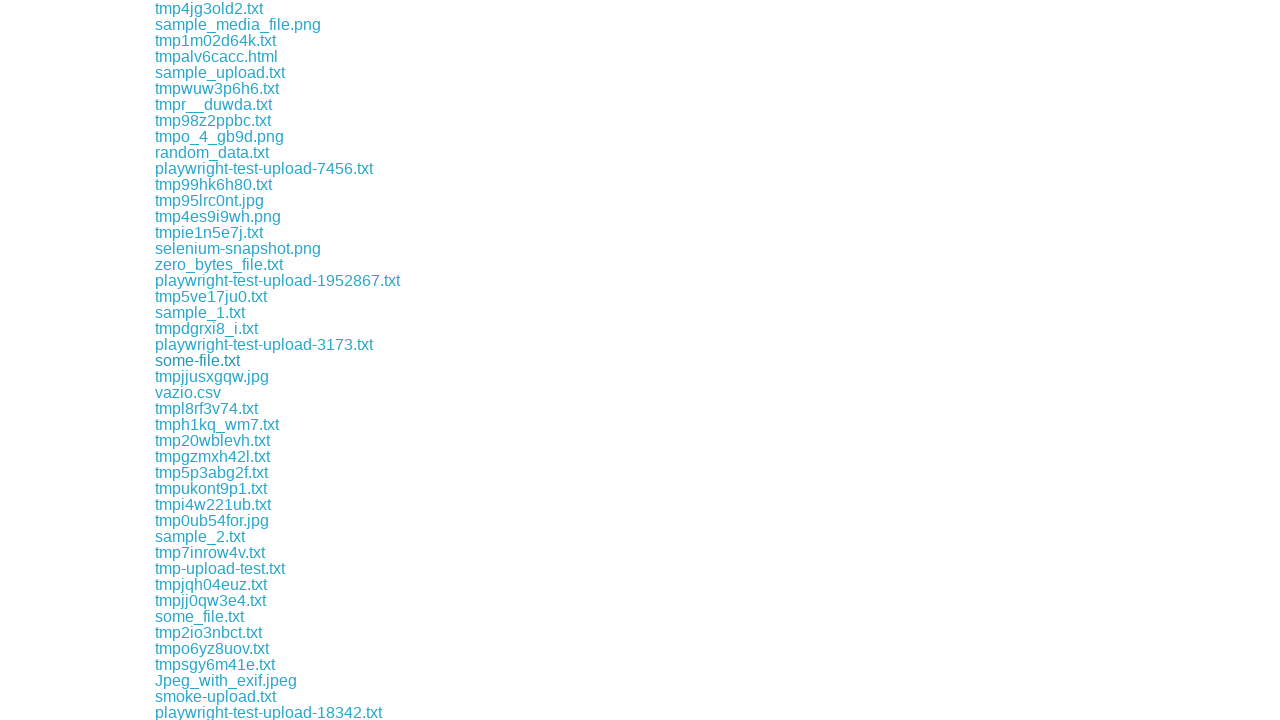

Waited 2 seconds for file download to complete
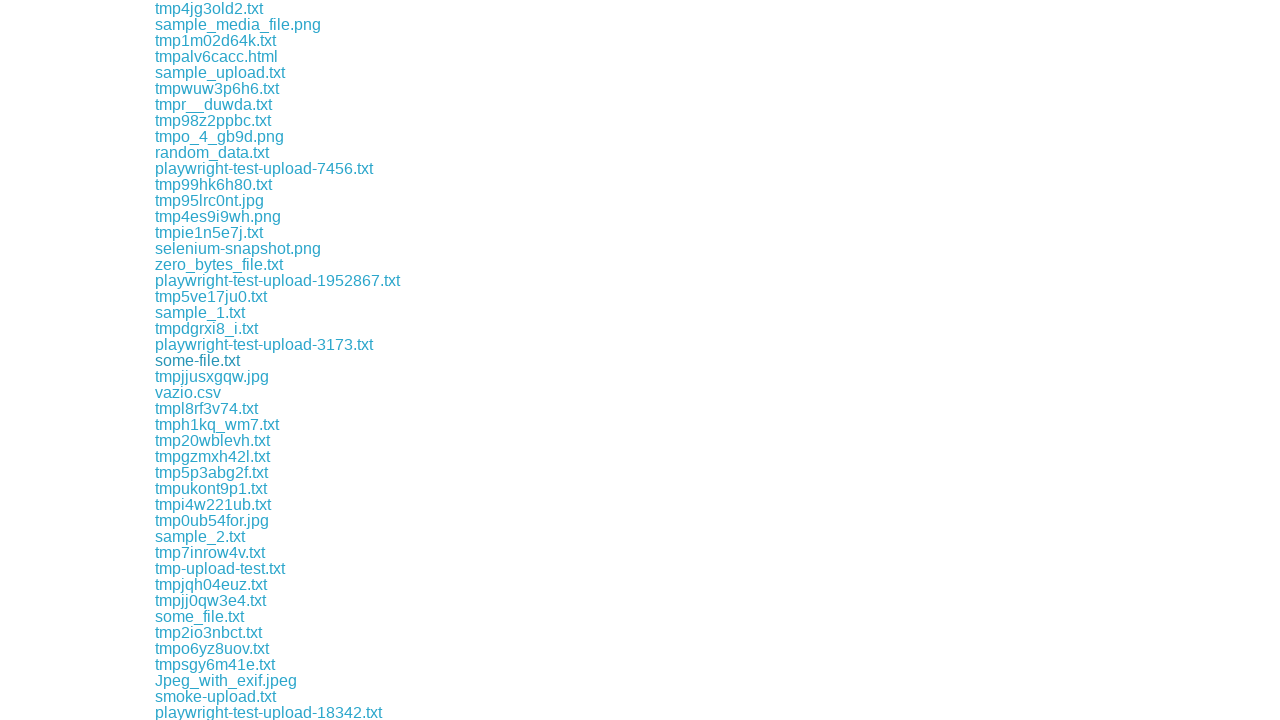

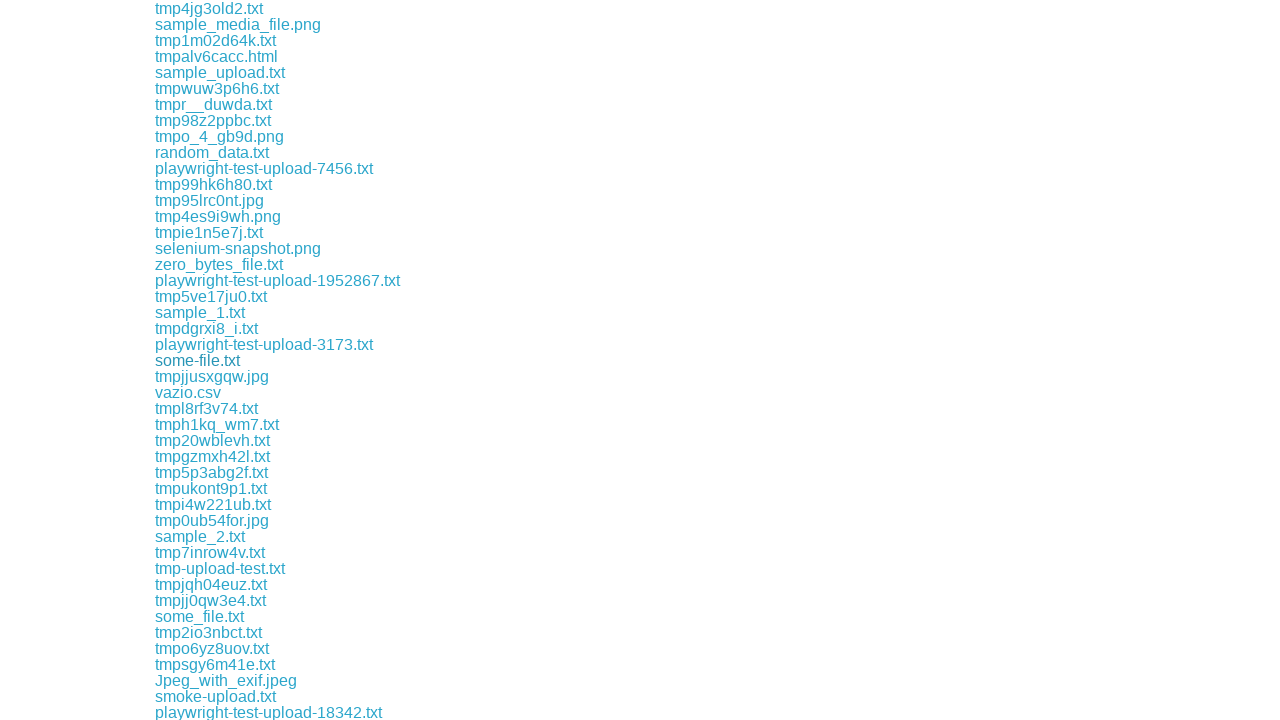